Tests navigation to the autocomplete page and verifies the page title is displayed correctly

Starting URL: https://formy-project.herokuapp.com

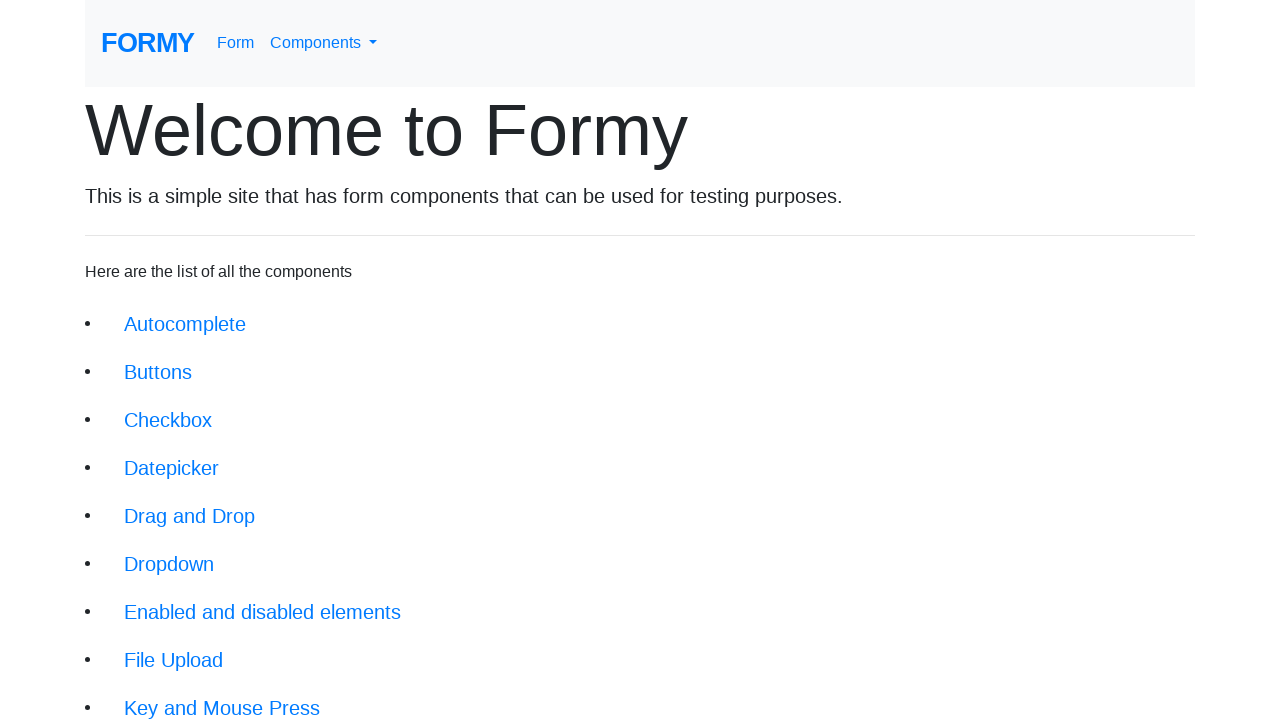

Clicked on autocomplete link at (185, 324) on xpath=//li/a[@href='/autocomplete']
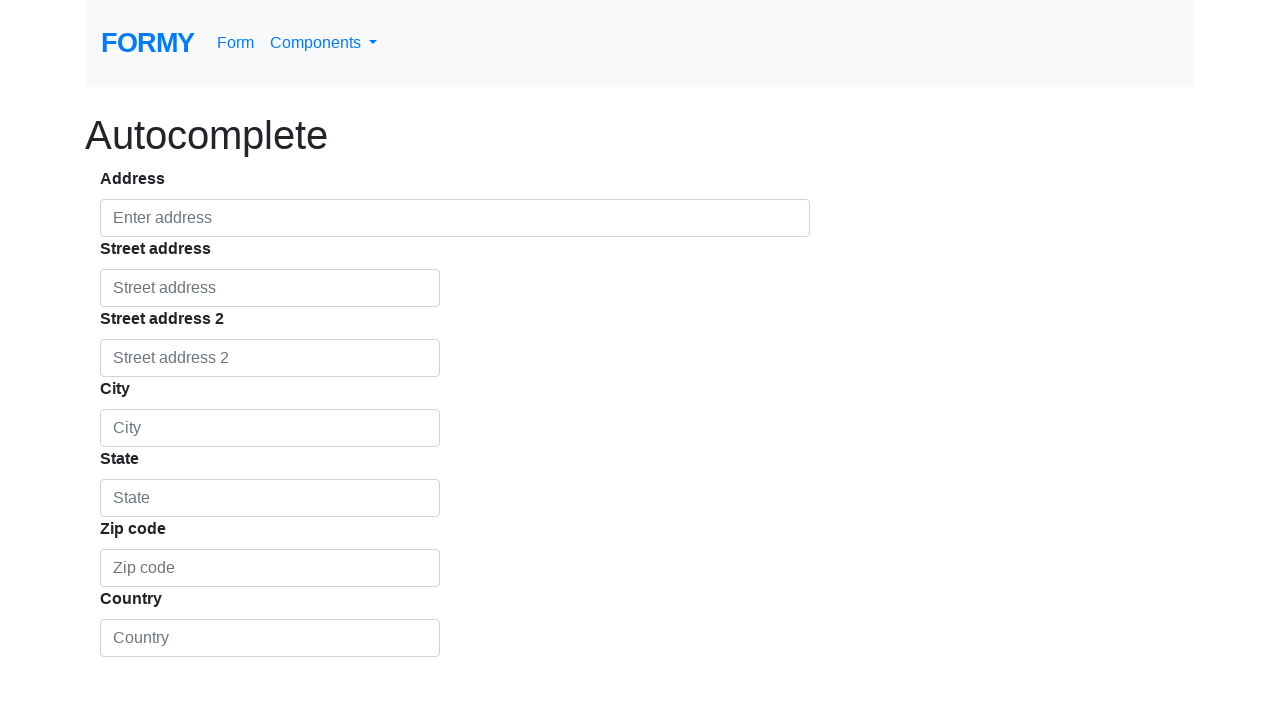

Autocomplete page loaded and title element is visible
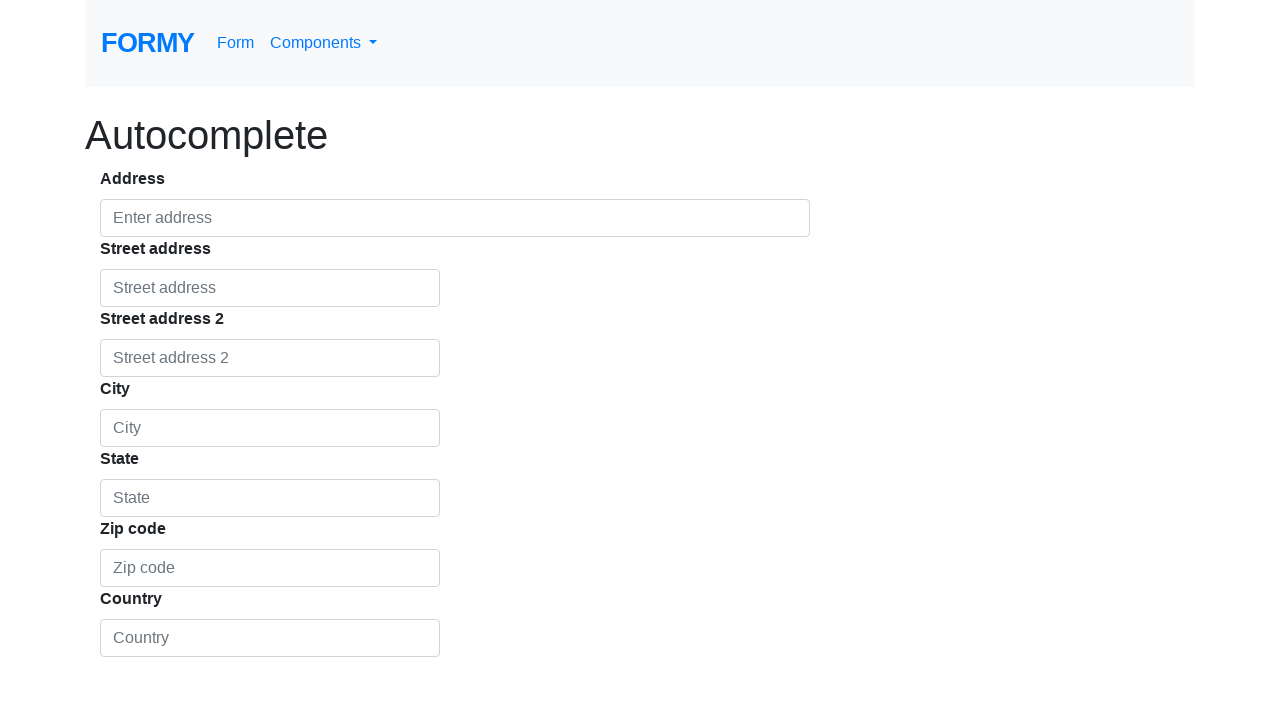

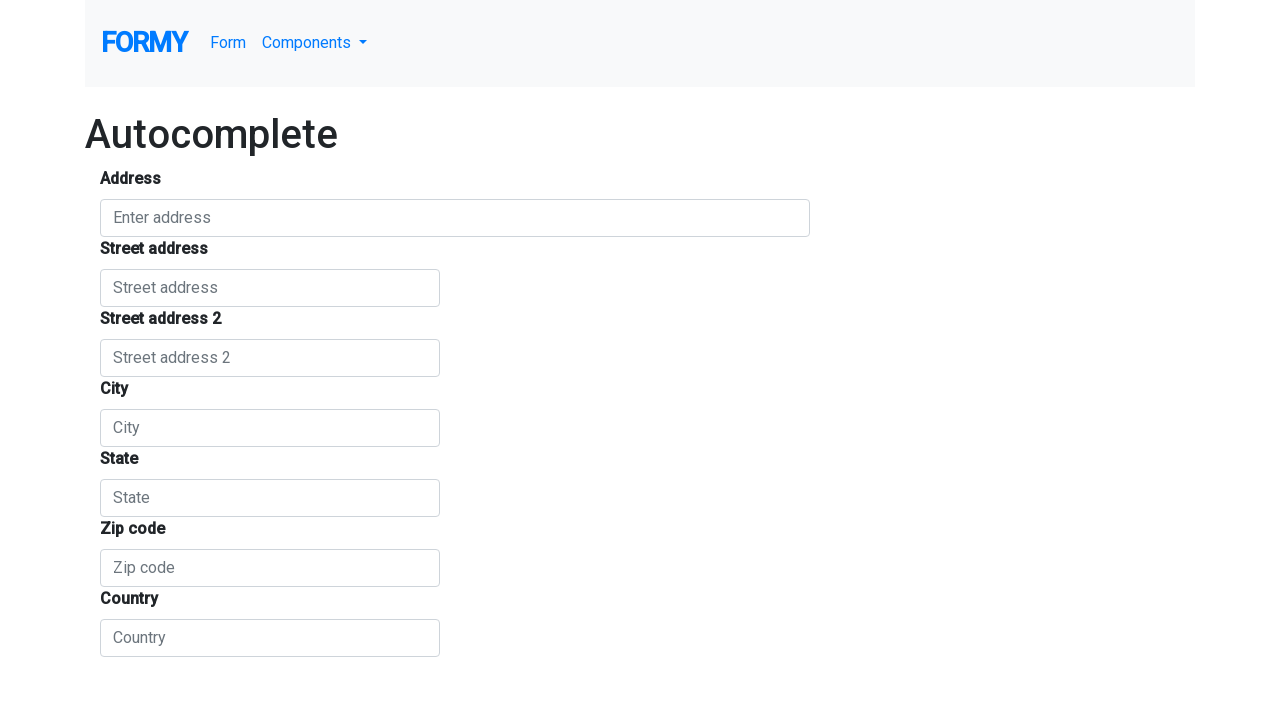